Verifies that each article card contains "by PROTOTYP" in its description

Starting URL: https://relay.prototyp.digital/category/branding

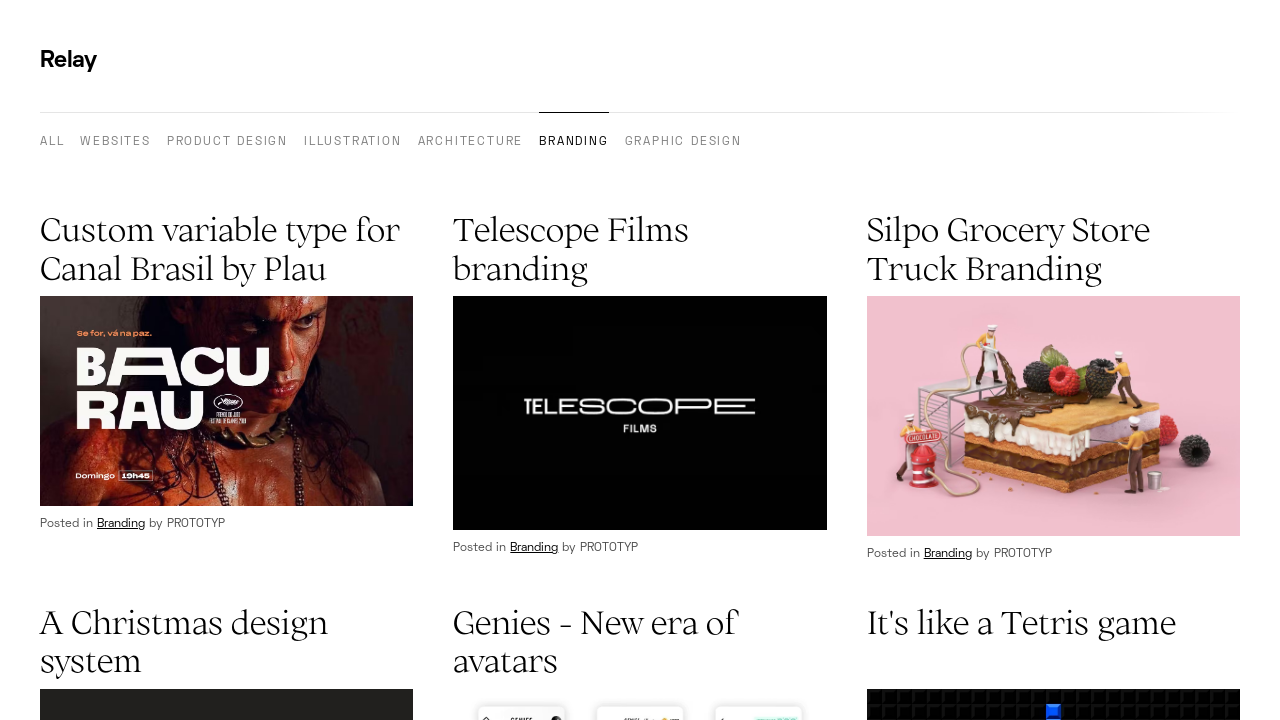

Waited for article description elements to load
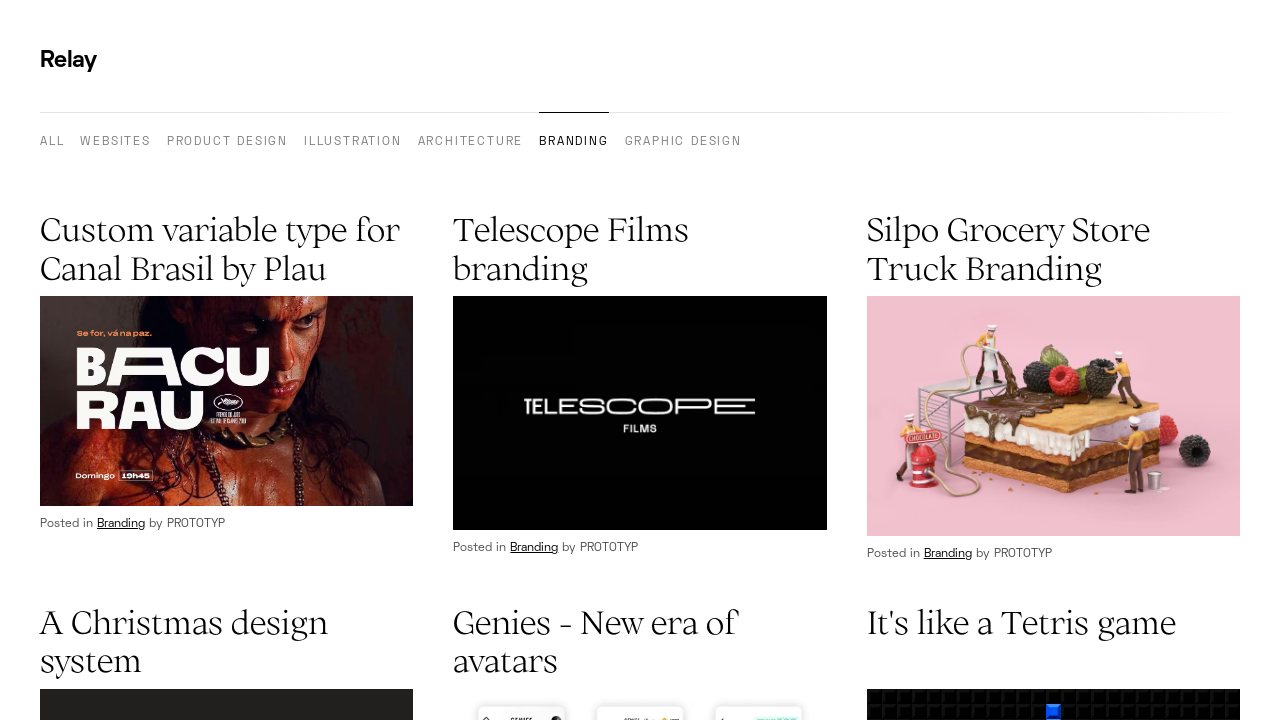

Located all article description elements
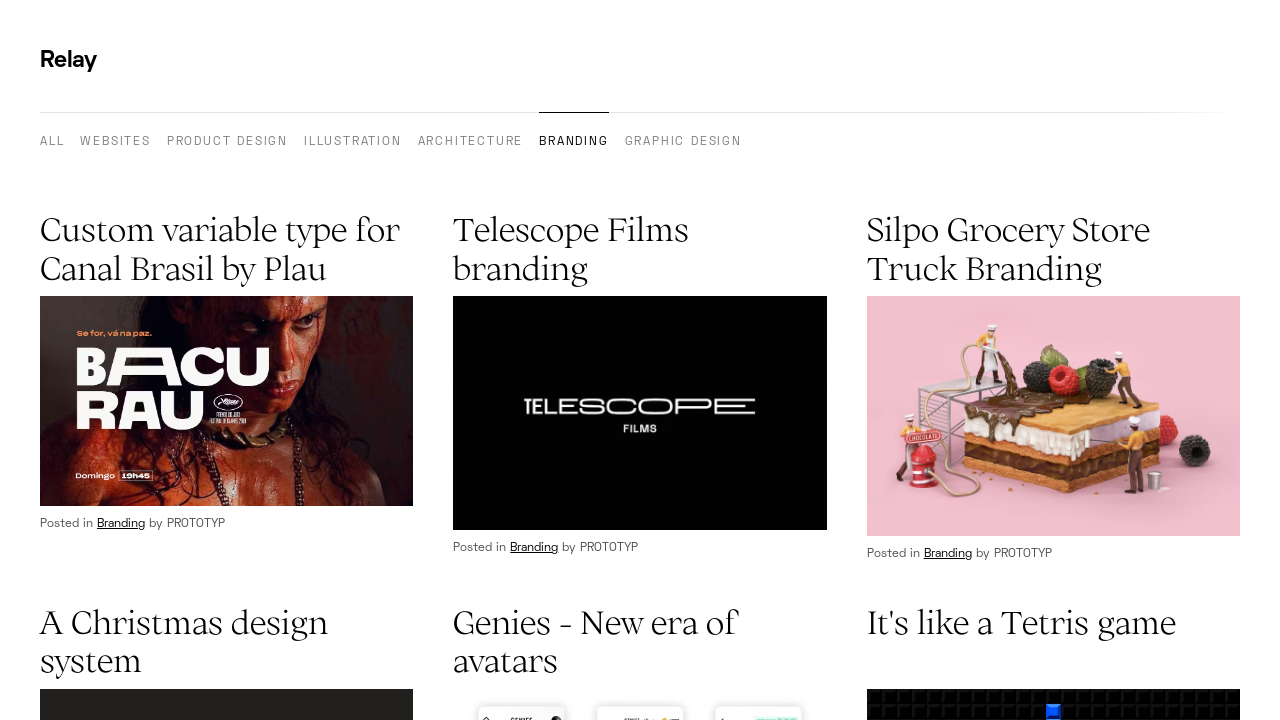

Waited for first article description to be visible
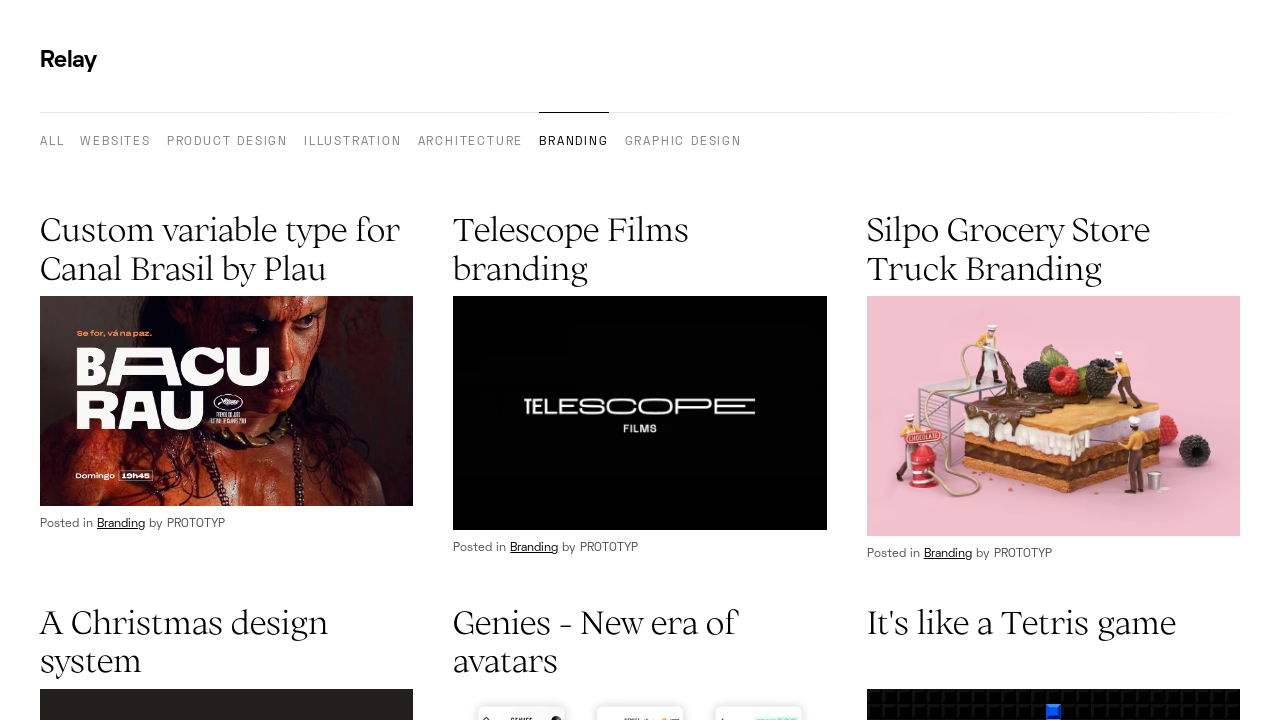

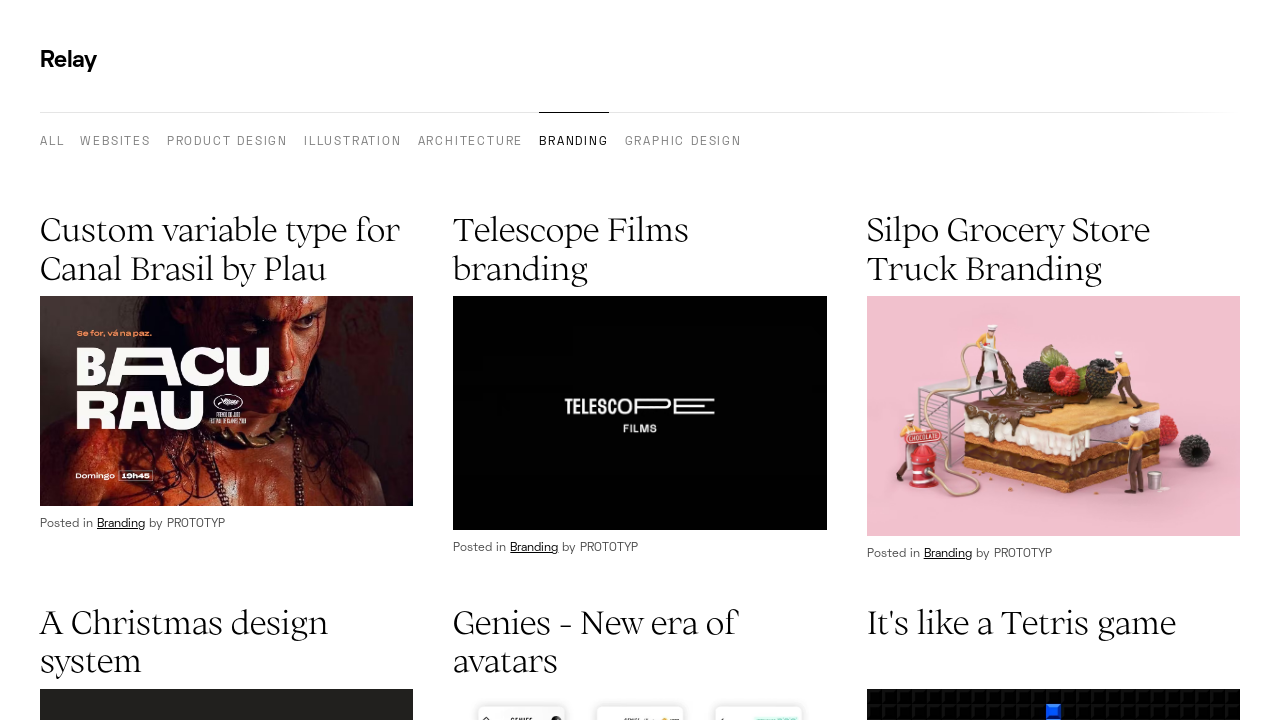